Navigates to a frames demo page, switches to an iframe, reads text from an element inside the frame, and switches back to the main content

Starting URL: https://demoqa.com/frames

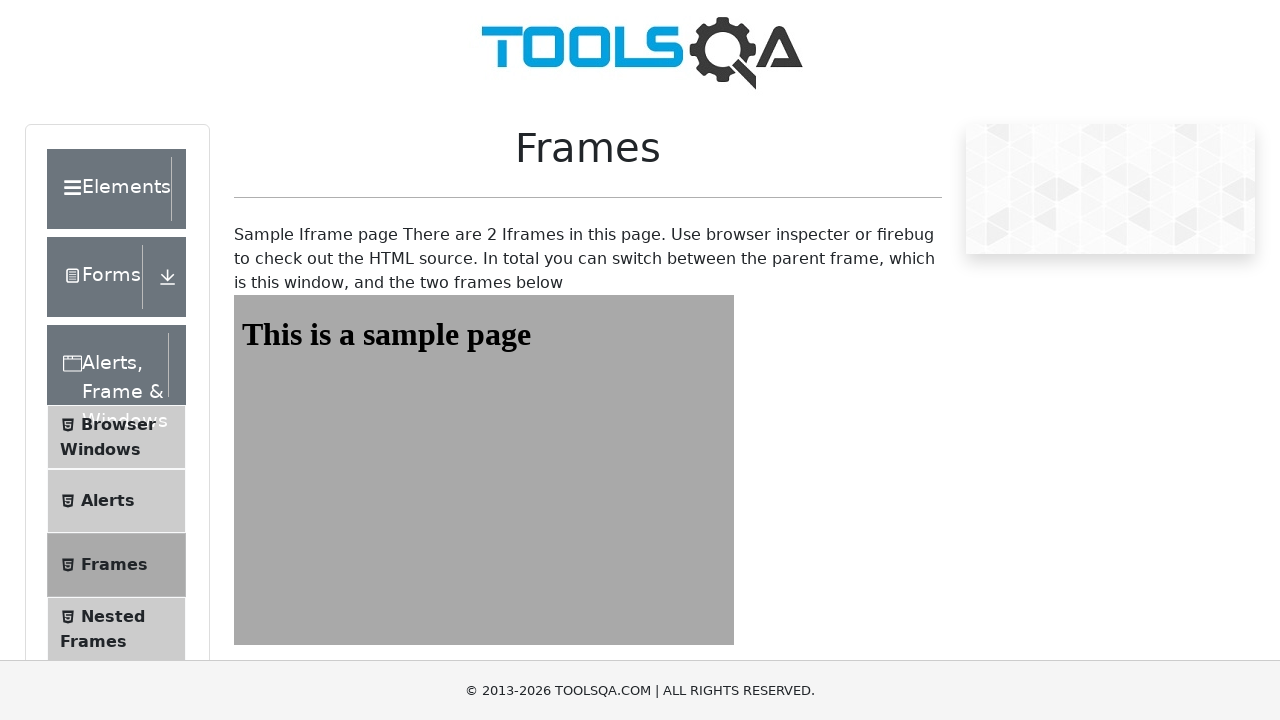

Navigated to frames demo page at https://demoqa.com/frames
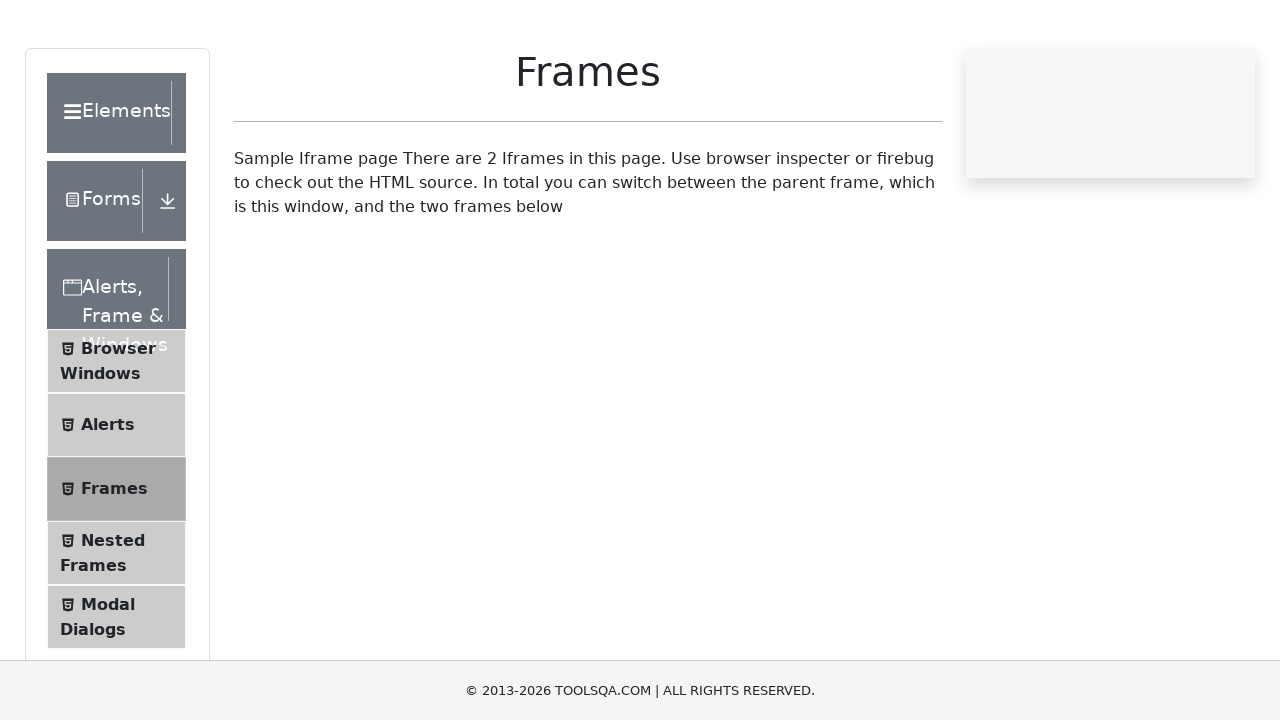

Located iframe with id 'frame1'
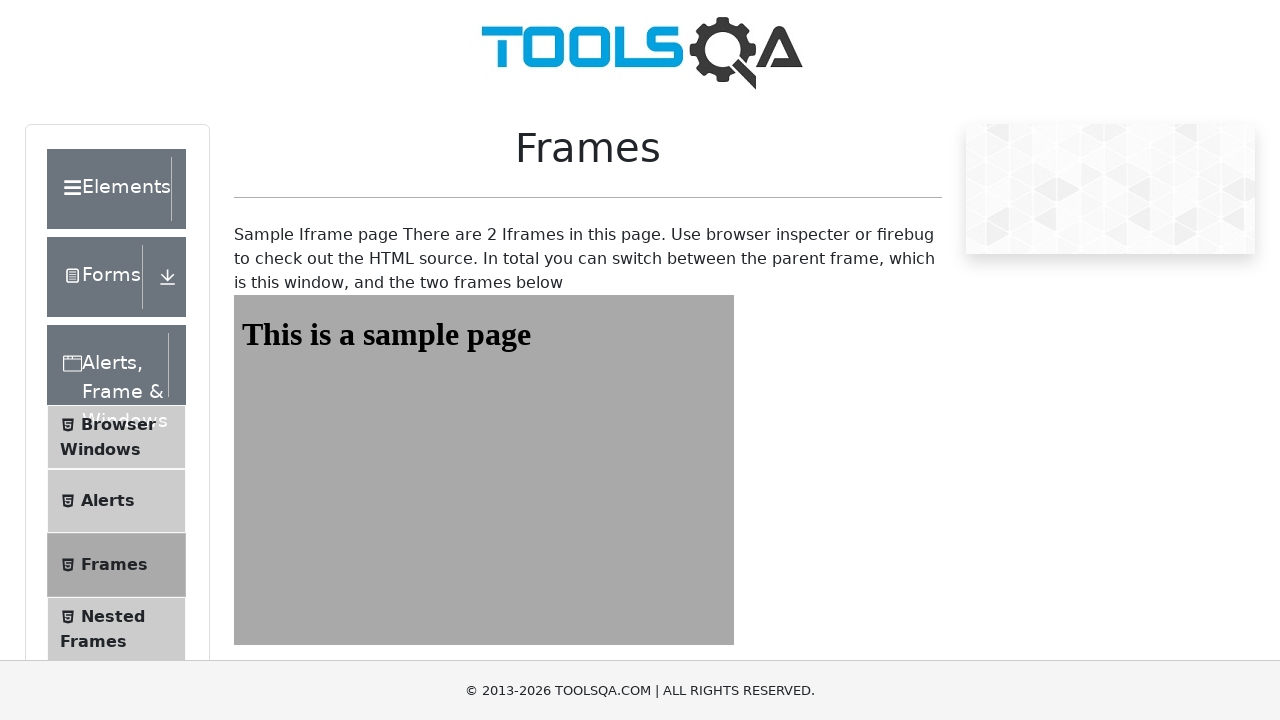

Retrieved text from #sampleHeading element inside iframe
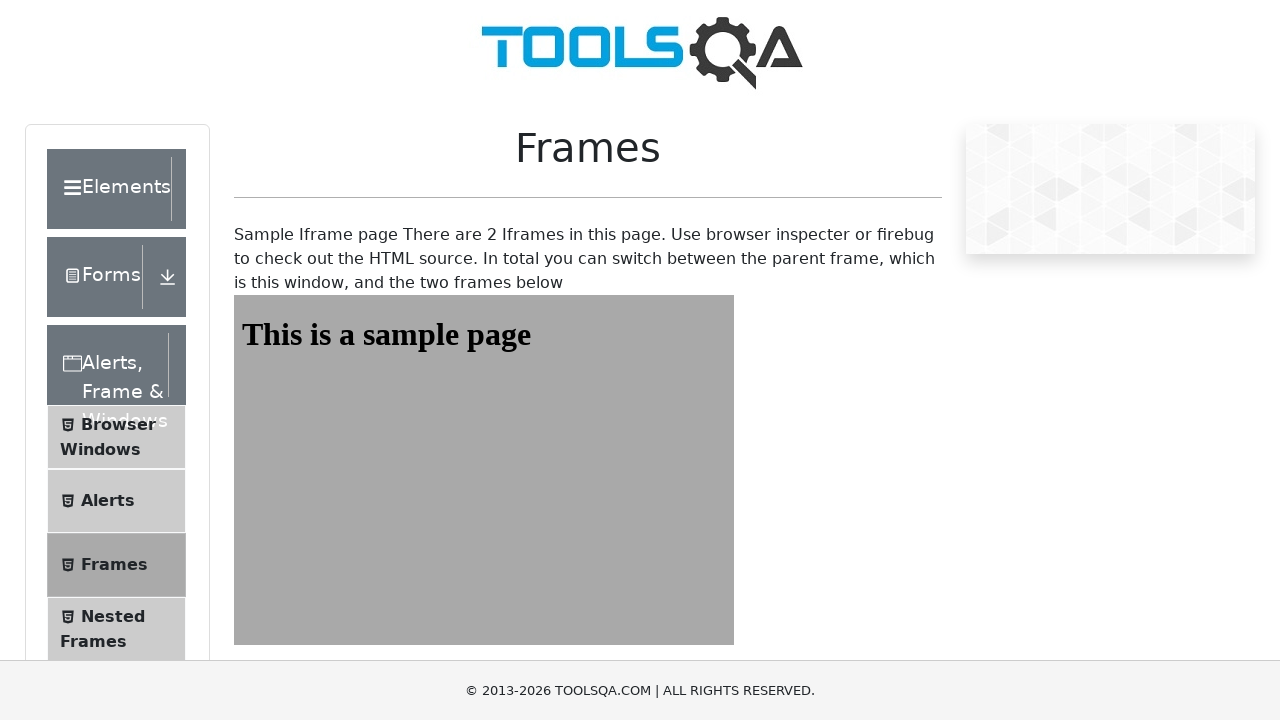

Printed header text: This is a sample page
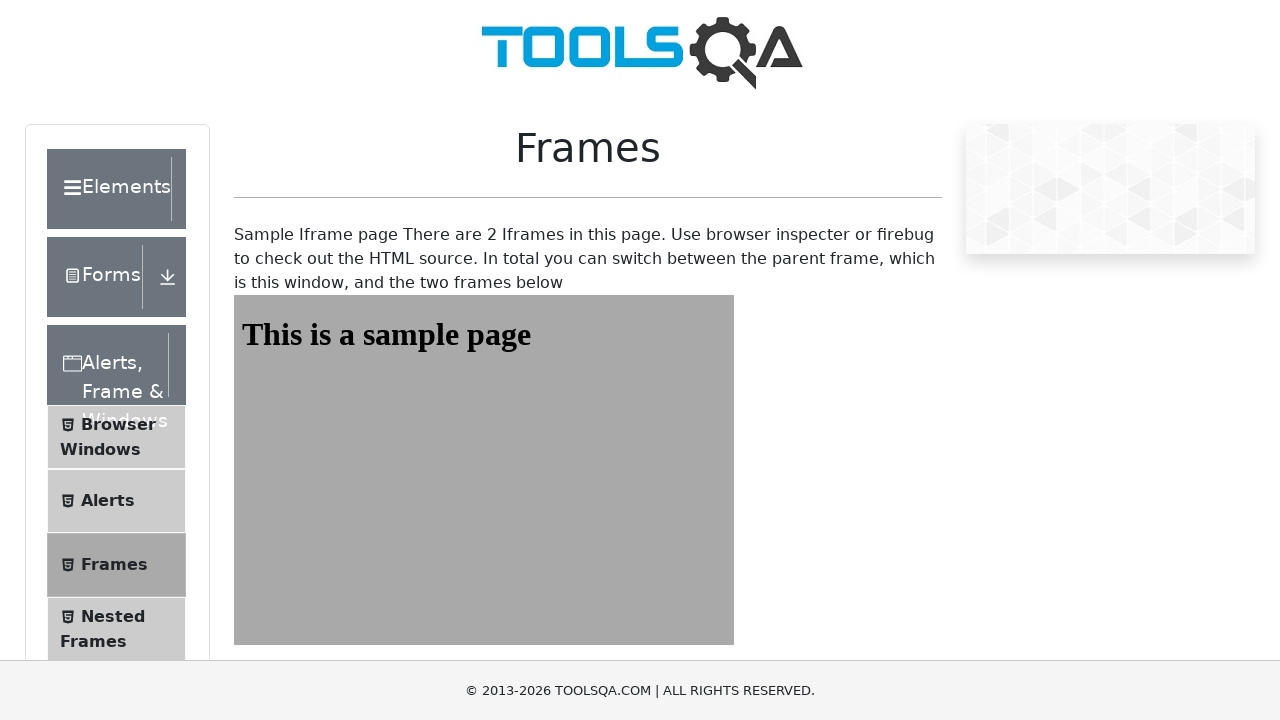

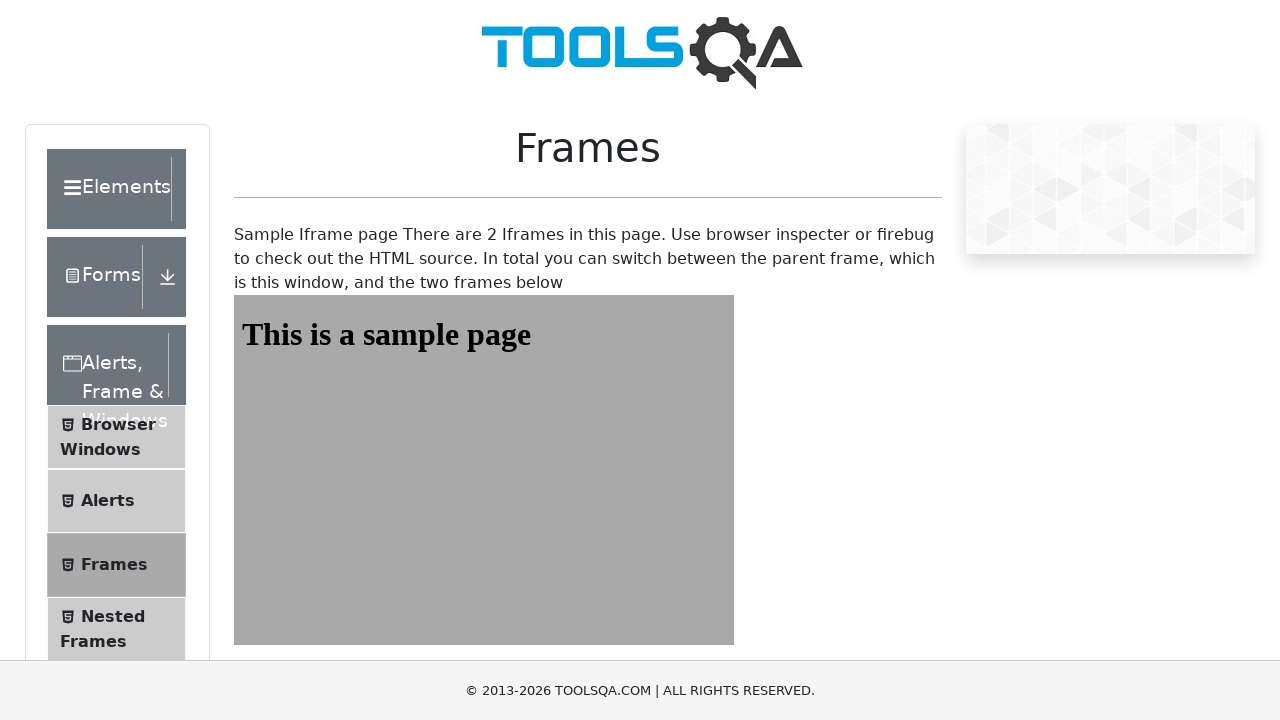